Tests filling out the complete feedback form, submitting it, then clicking No on the confirmation page to return to the form for editing.

Starting URL: https://kristinek.github.io/site/tasks/provide_feedback

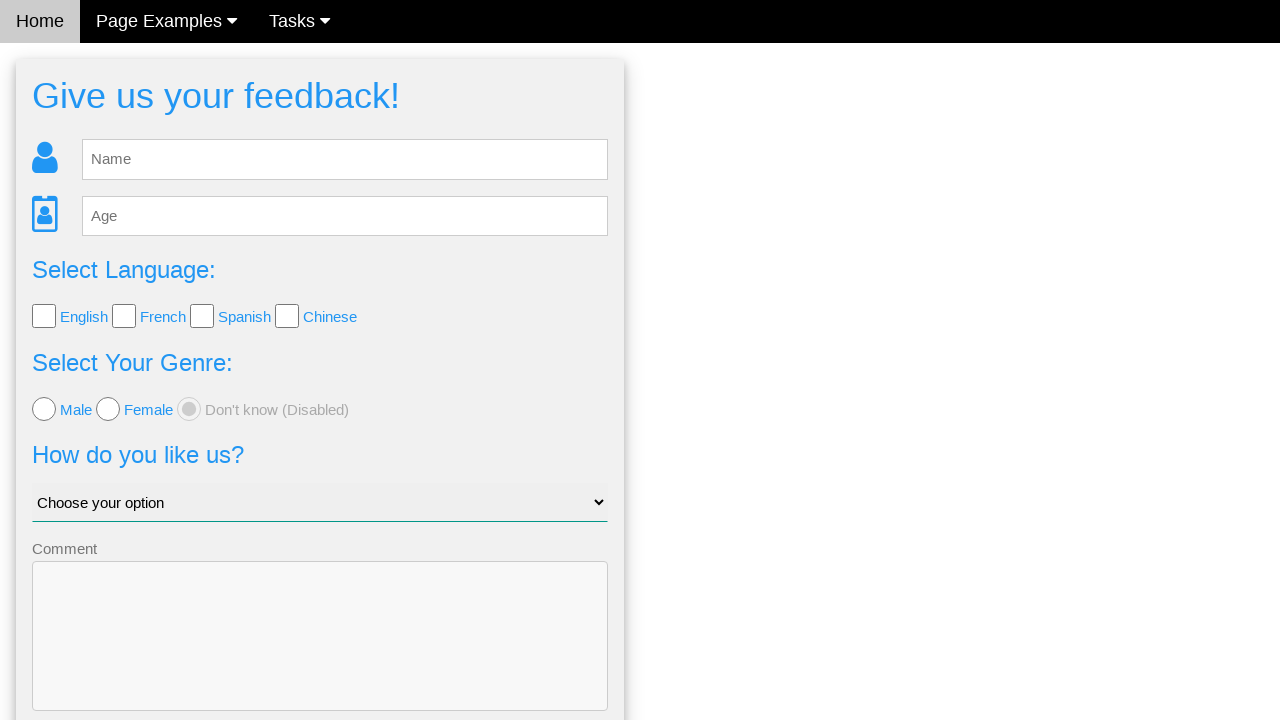

Filled name field with 'David' on #fb_name
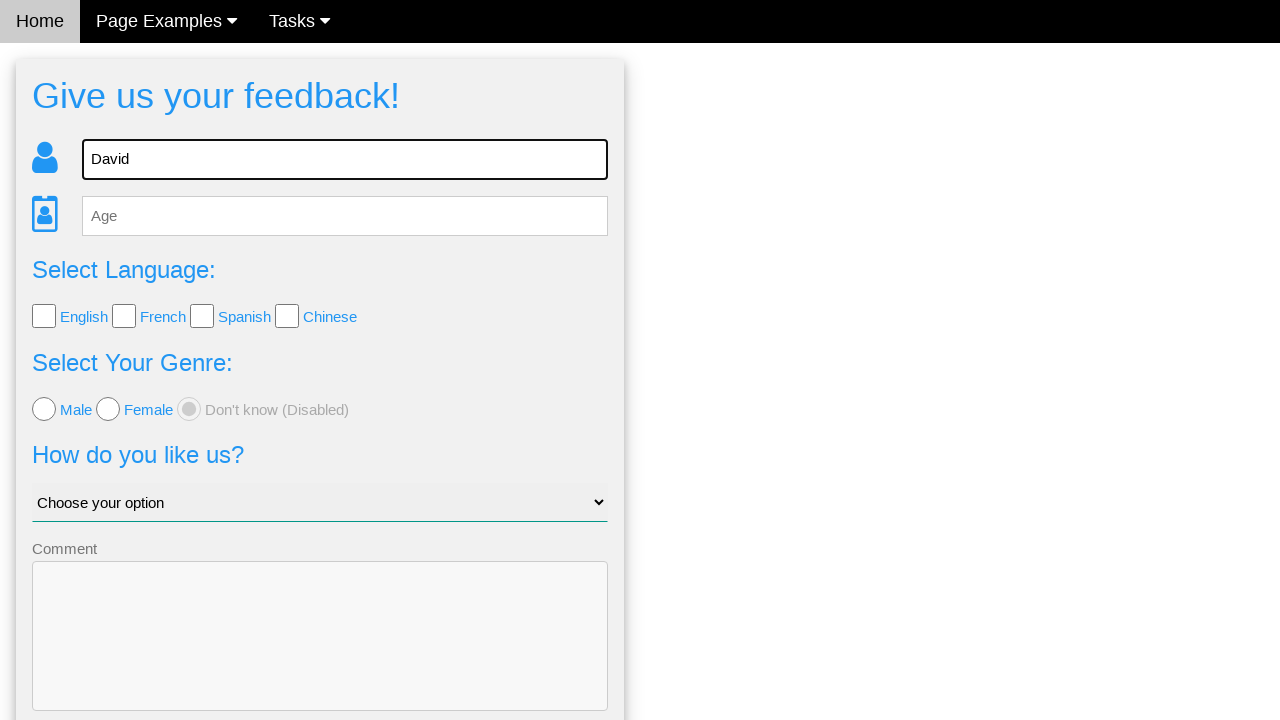

Filled age field with '35' on #fb_age
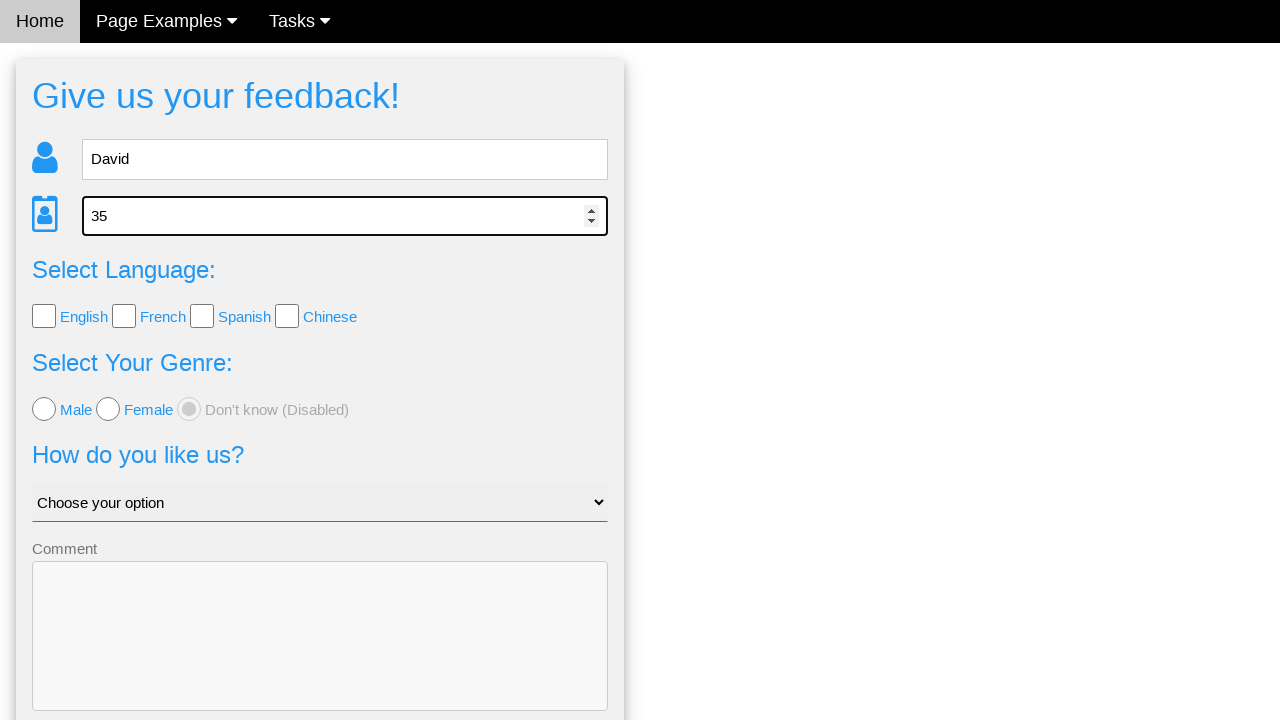

Clicked English language checkbox at (44, 316) on #lang_check input:first-of-type
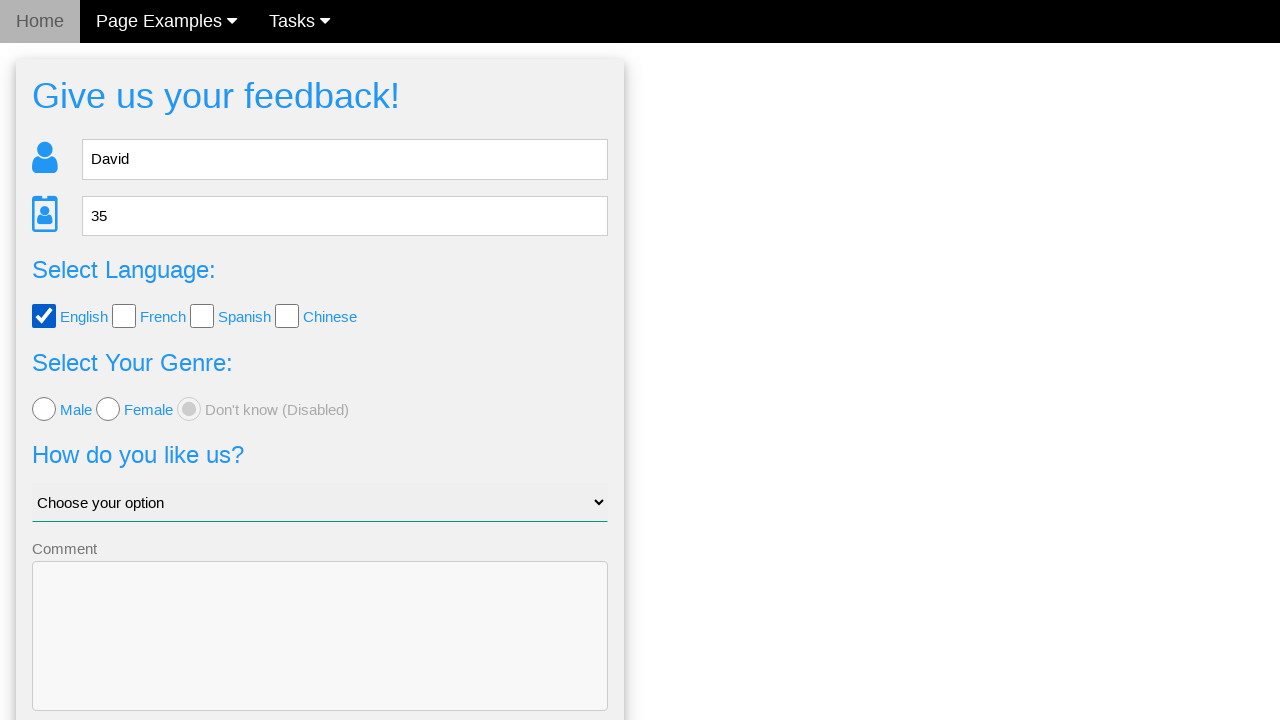

Clicked Male radio button at (44, 409) on xpath=//div[4]//input[1]
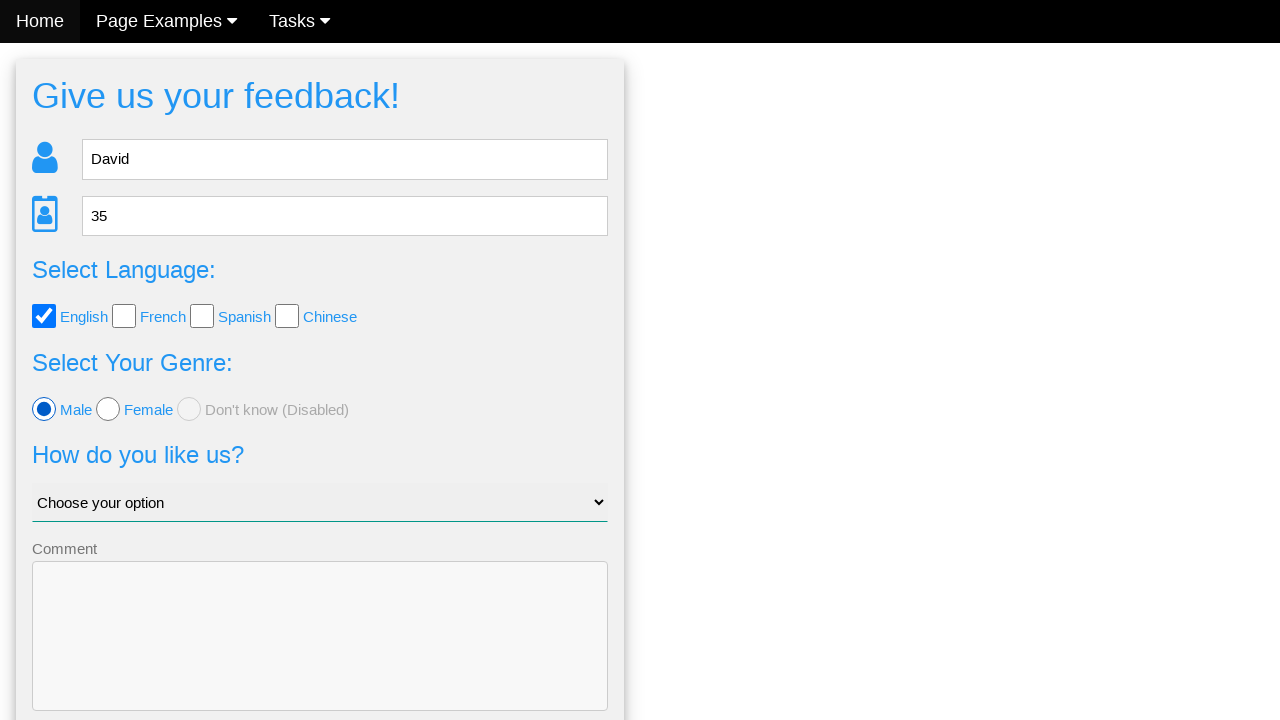

Filled comment field with 'Need to make some changes' on textarea[name='comment']
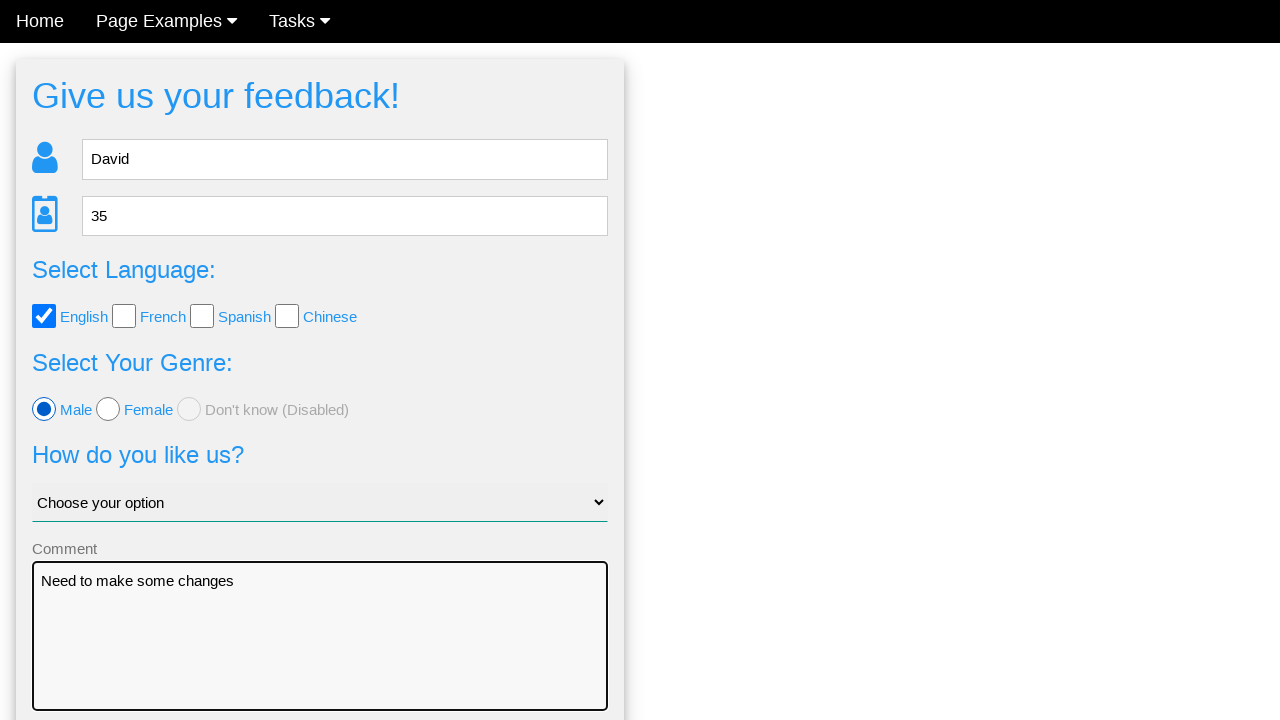

Selected 'Why me?' from dropdown on #like_us
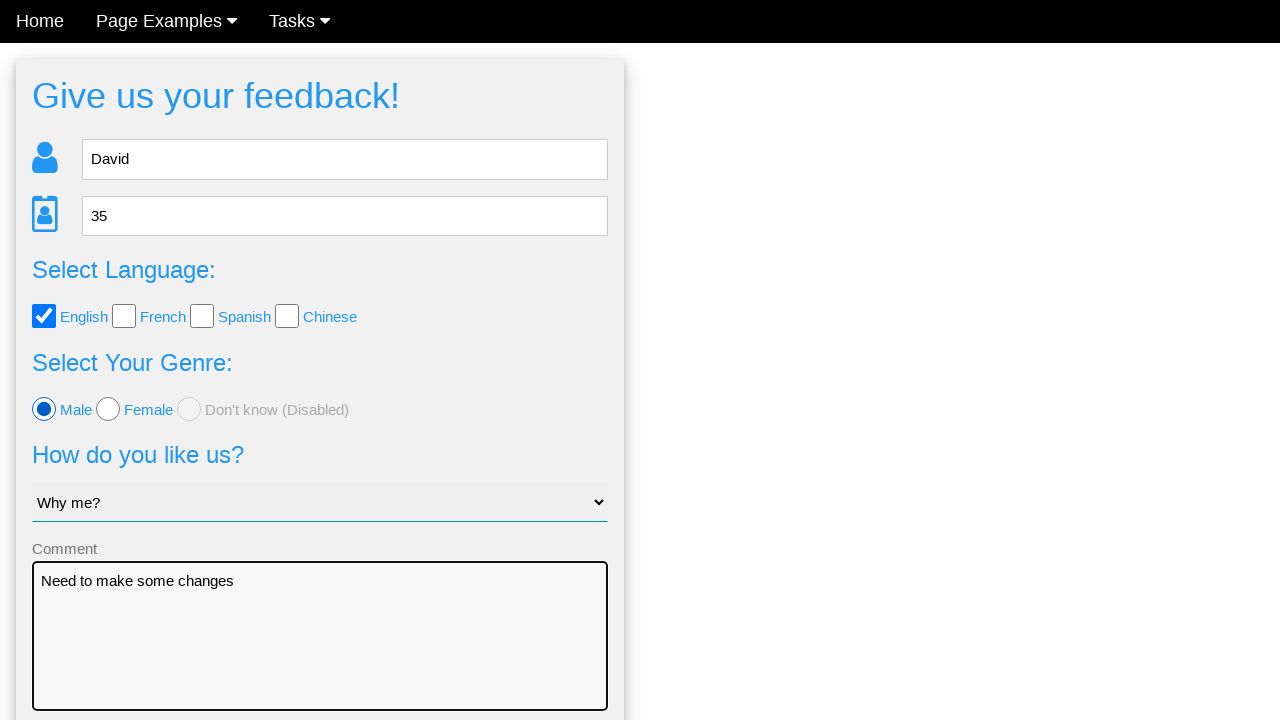

Clicked submit button to submit feedback form at (320, 656) on #fb_form form button
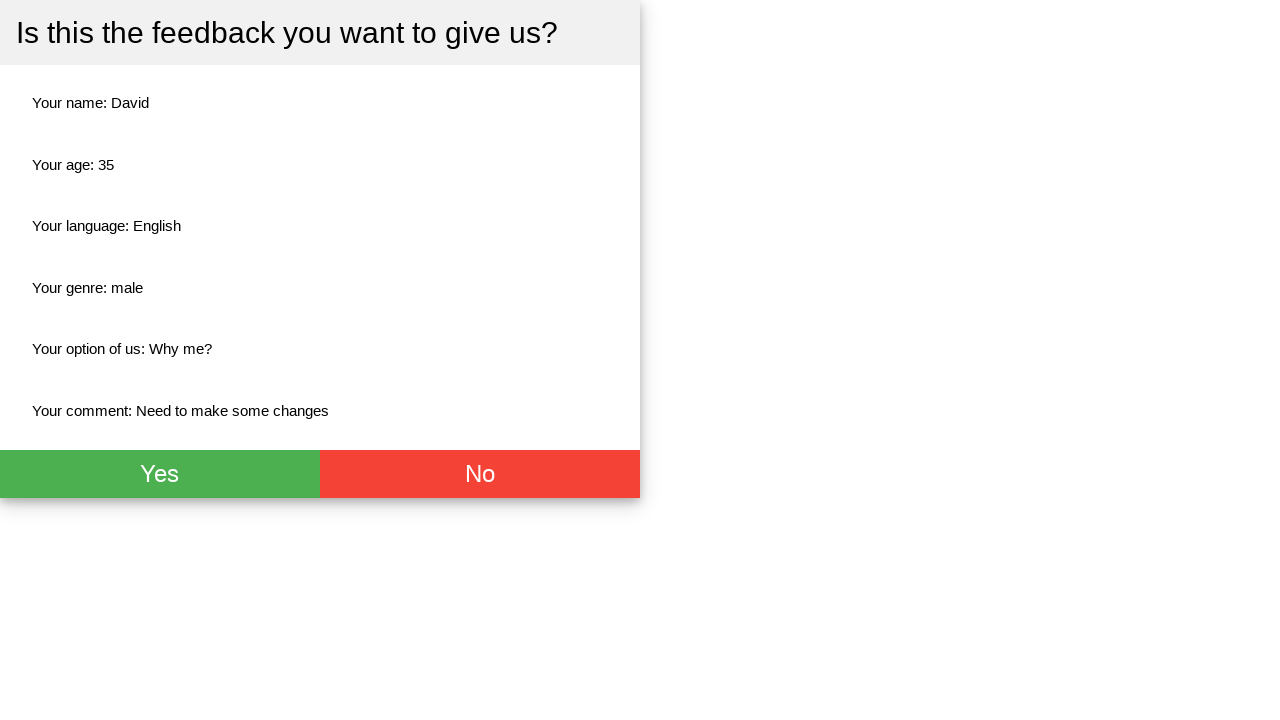

Confirmation page loaded
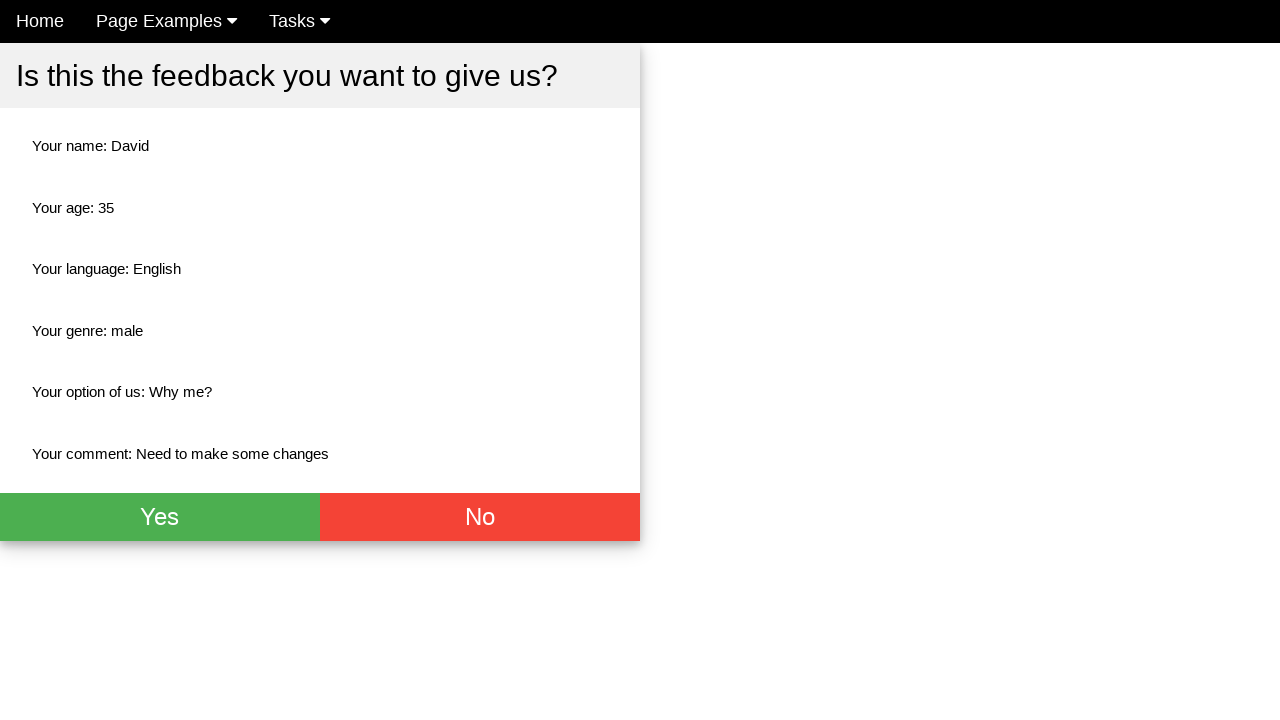

Clicked No button on confirmation page at (480, 517) on #fb_thx div div button:nth-of-type(2)
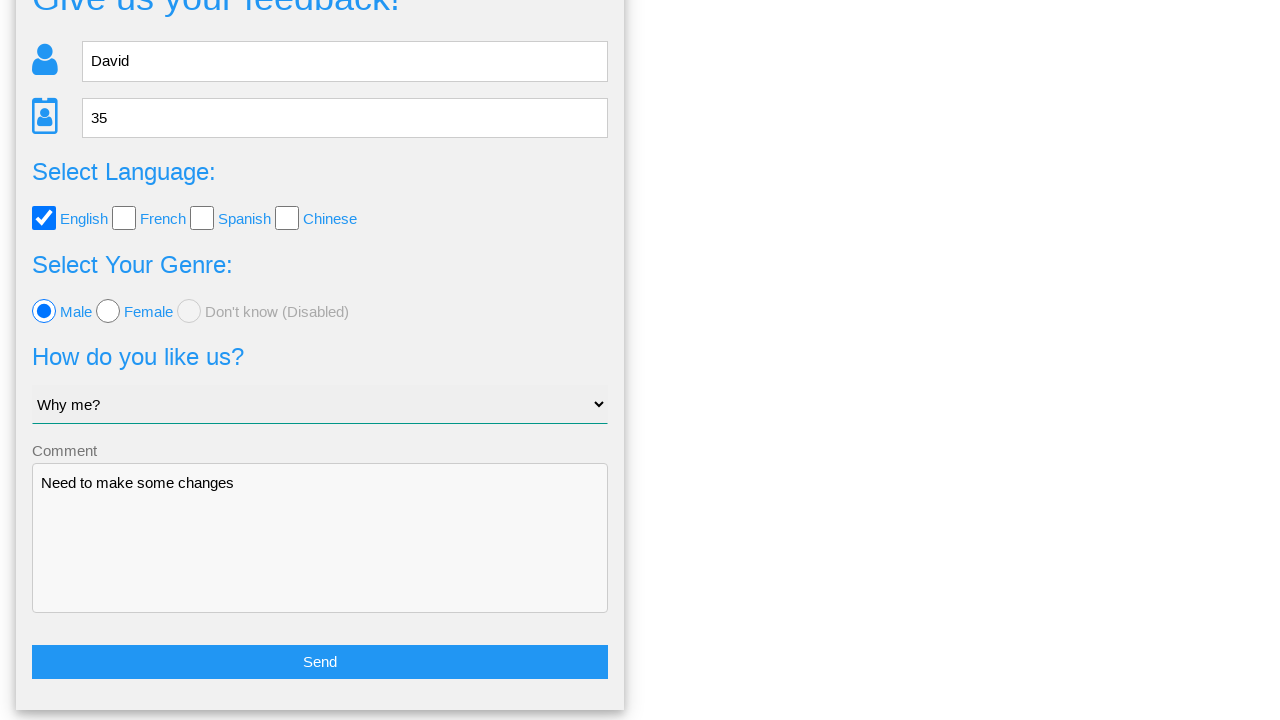

Returned to feedback form for editing
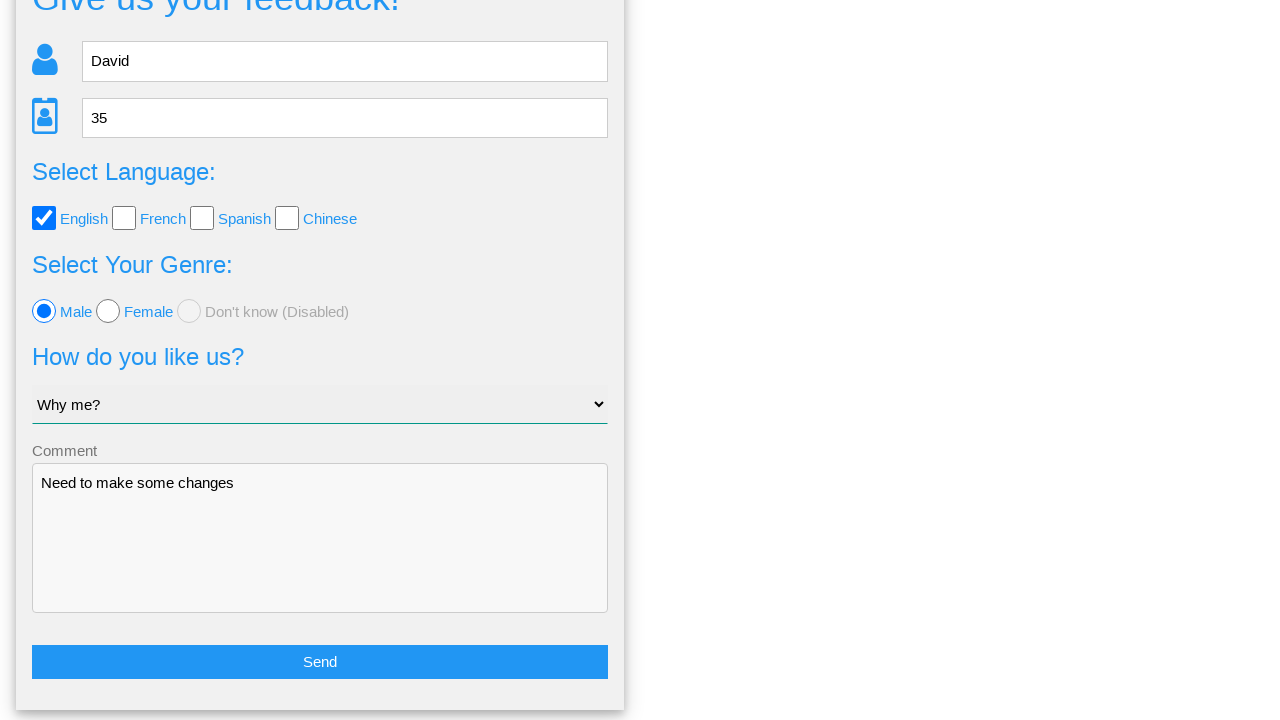

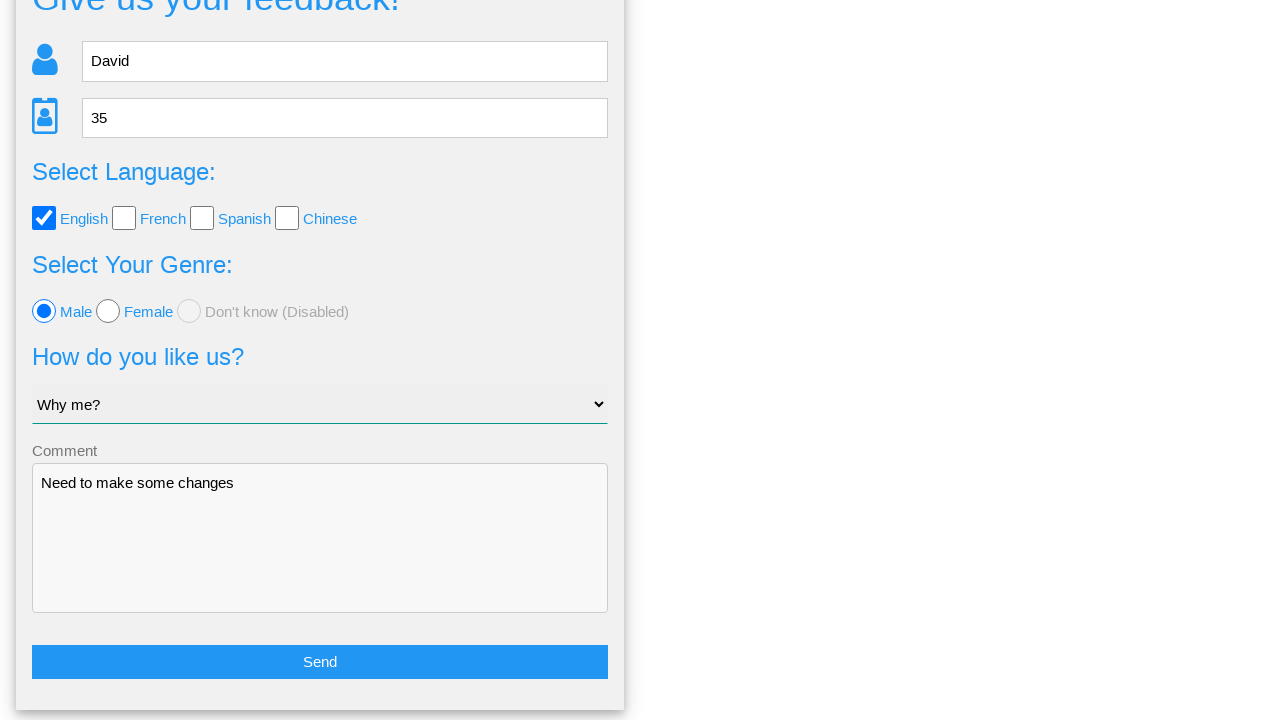